Waits for a price to reach $100, then books and solves a mathematical challenge by calculating a value and submitting the answer

Starting URL: http://suninjuly.github.io/explicit_wait2.html

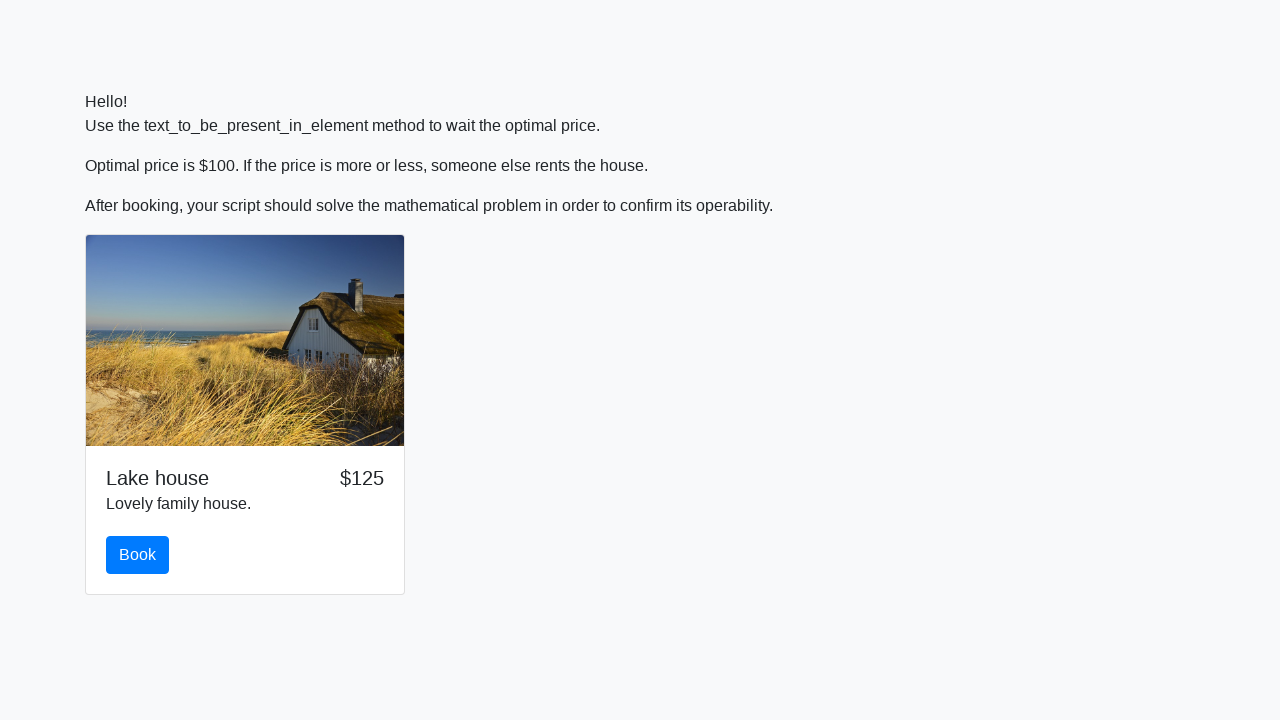

Waited for price to reach $100
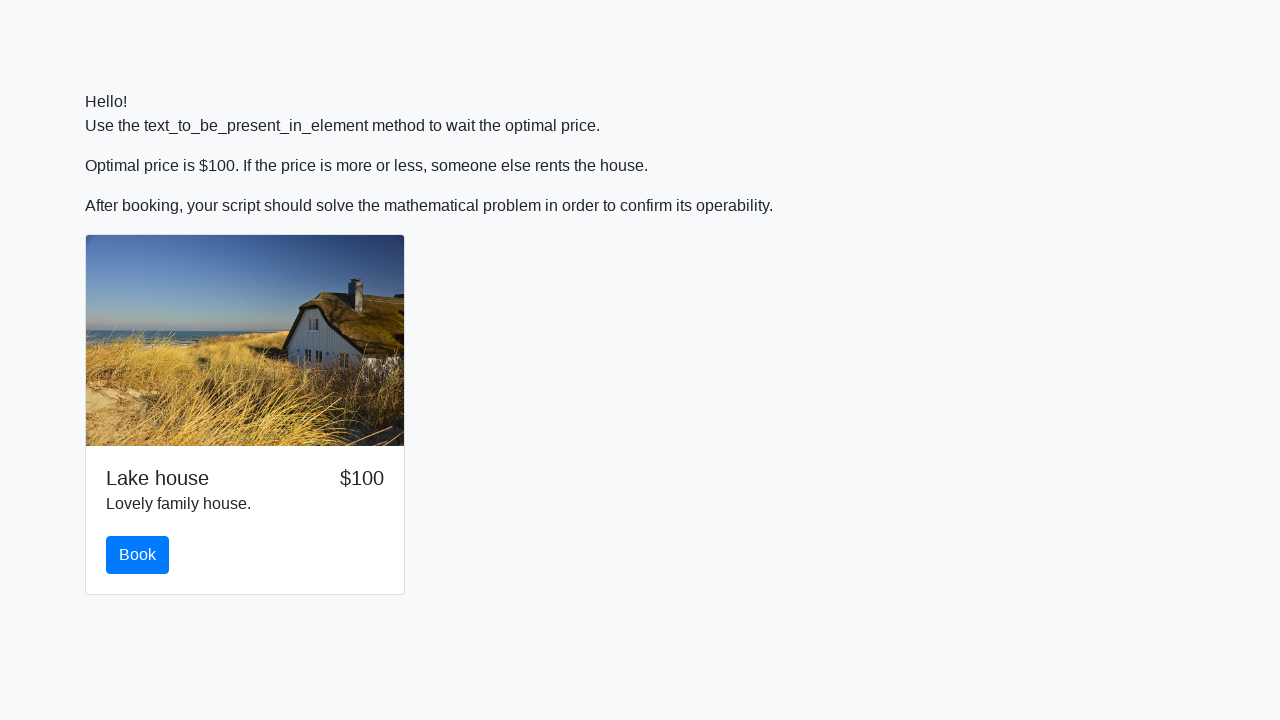

Clicked the book button at (138, 555) on #book
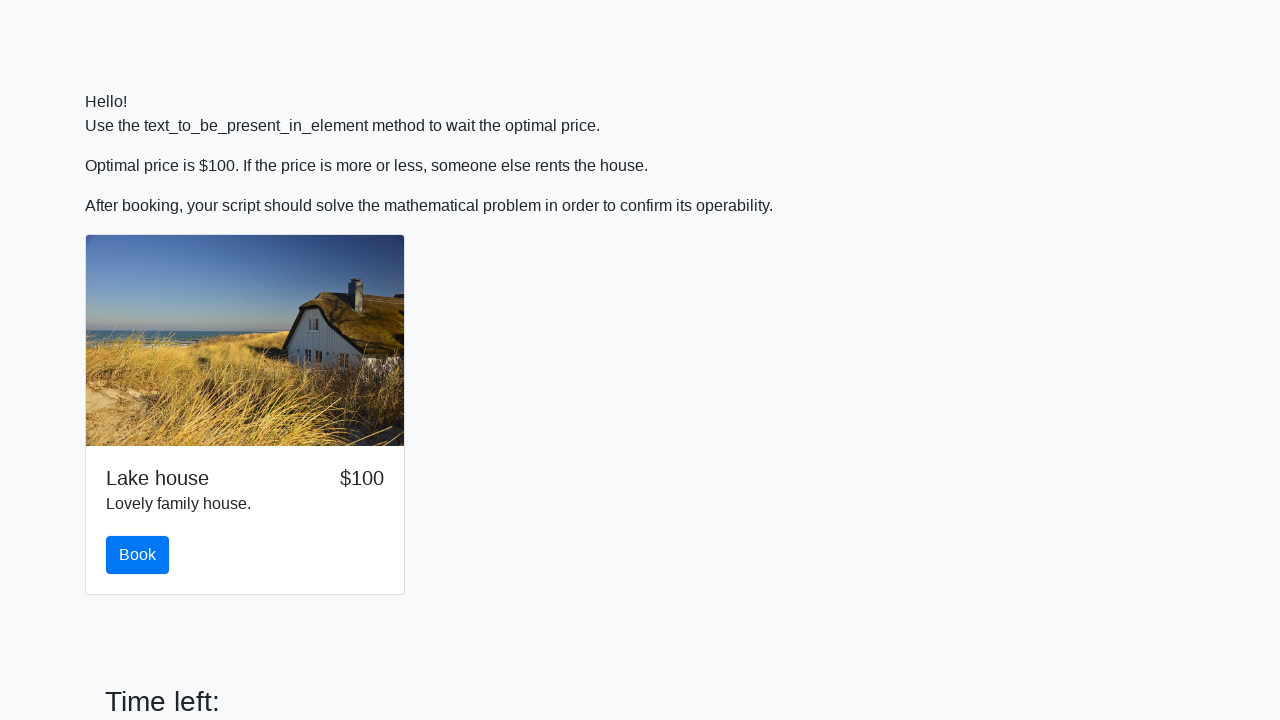

Retrieved input value for calculation: 462
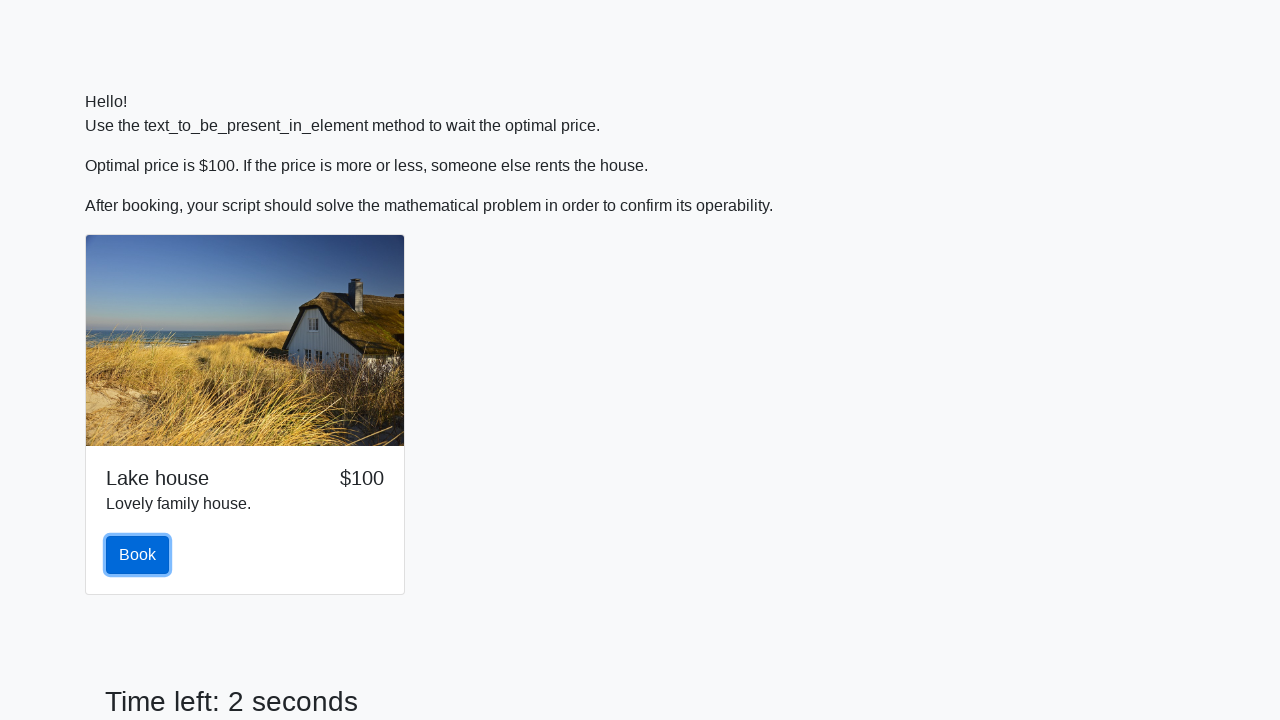

Calculated answer using formula: 0.7964870526431264
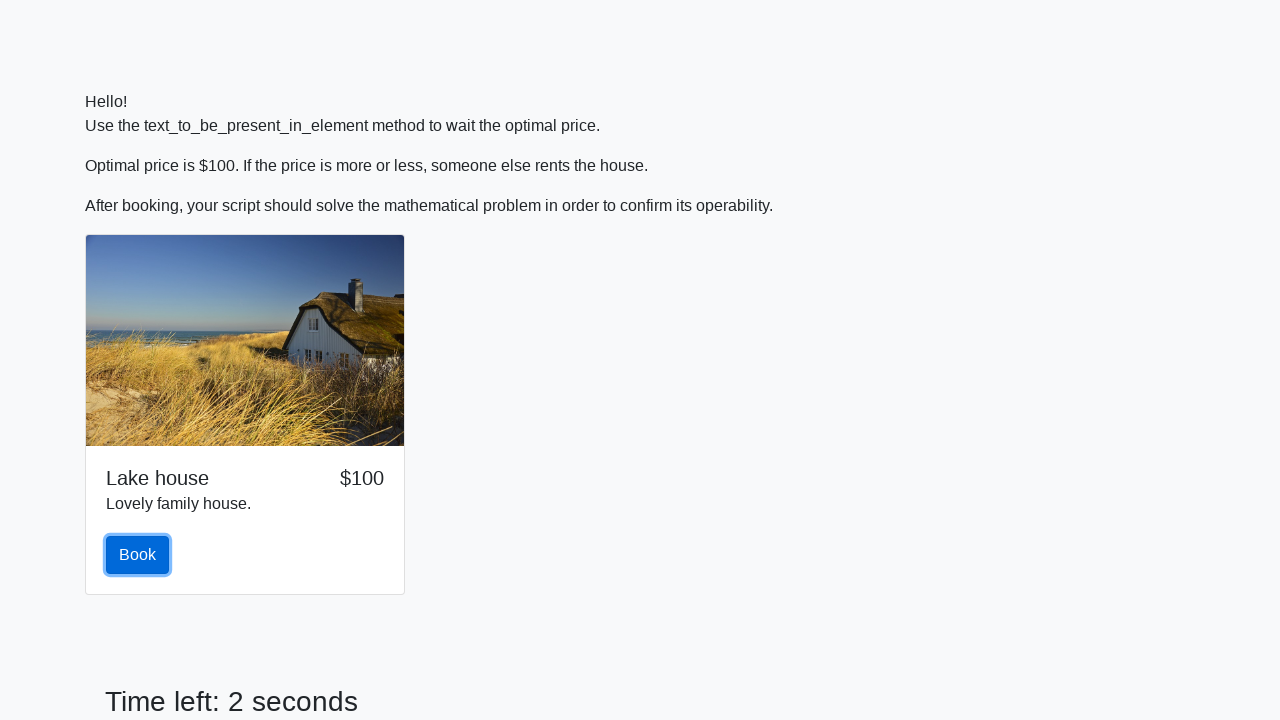

Filled answer field with calculated value on #answer
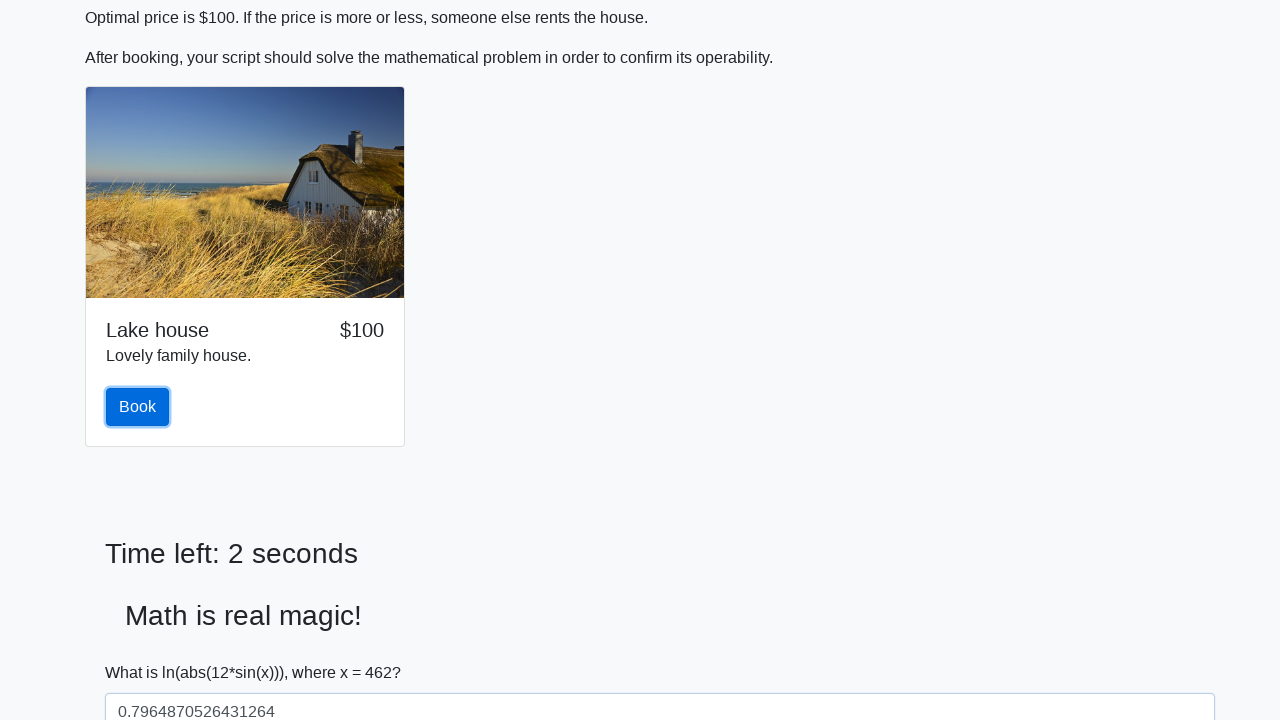

Clicked solve button to submit the answer at (143, 651) on #solve.btn.btn-primary
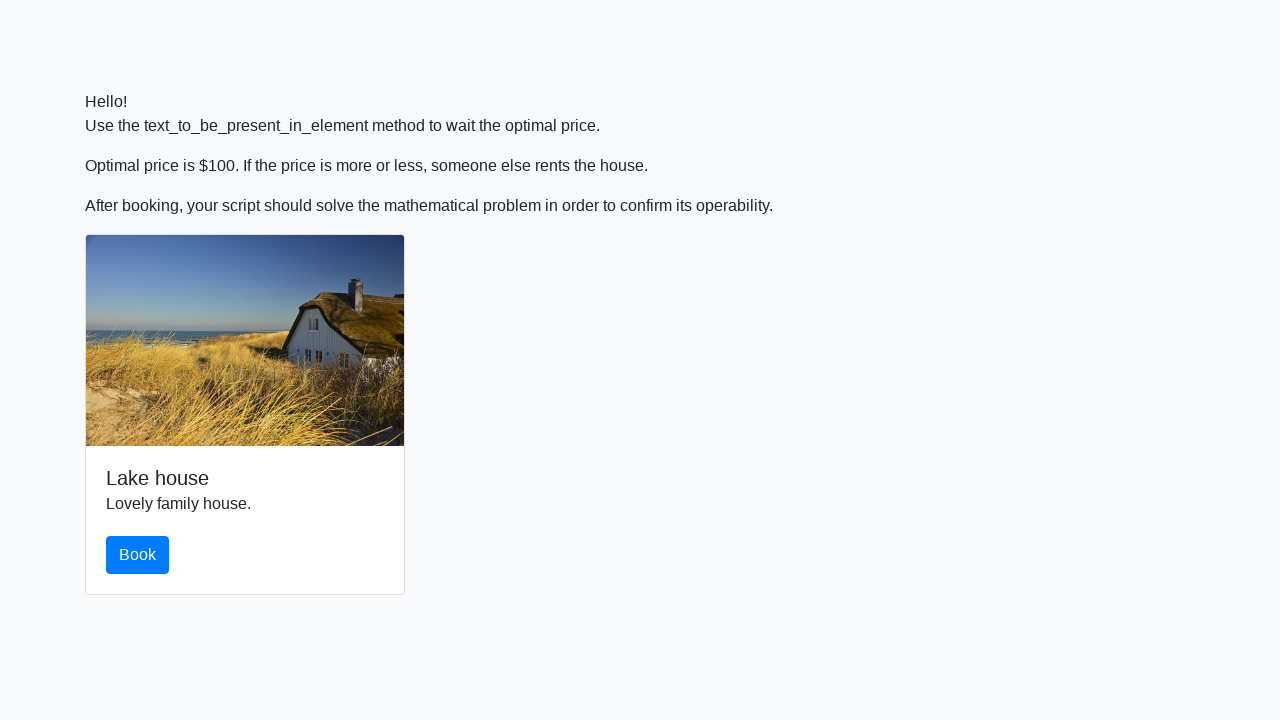

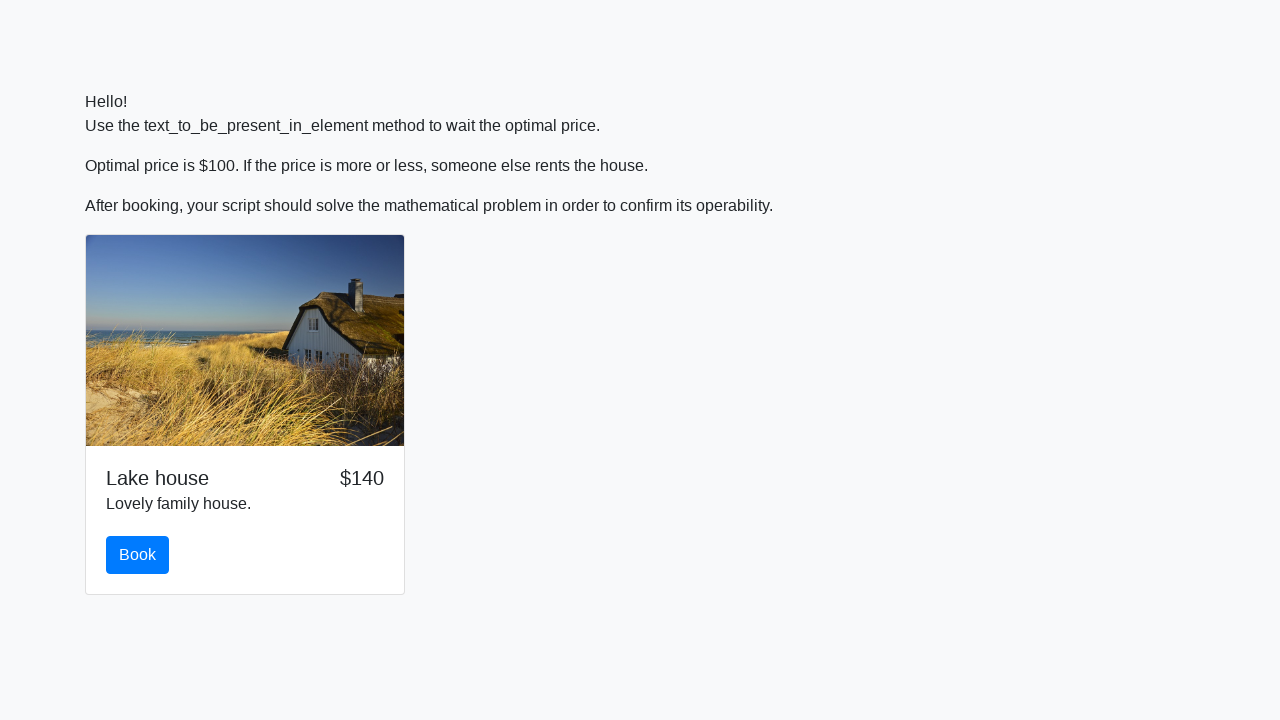